Tests editing a task while on the Active filter by double-clicking to edit, changing the text, and pressing Enter to confirm.

Starting URL: https://todomvc4tasj.herokuapp.com/

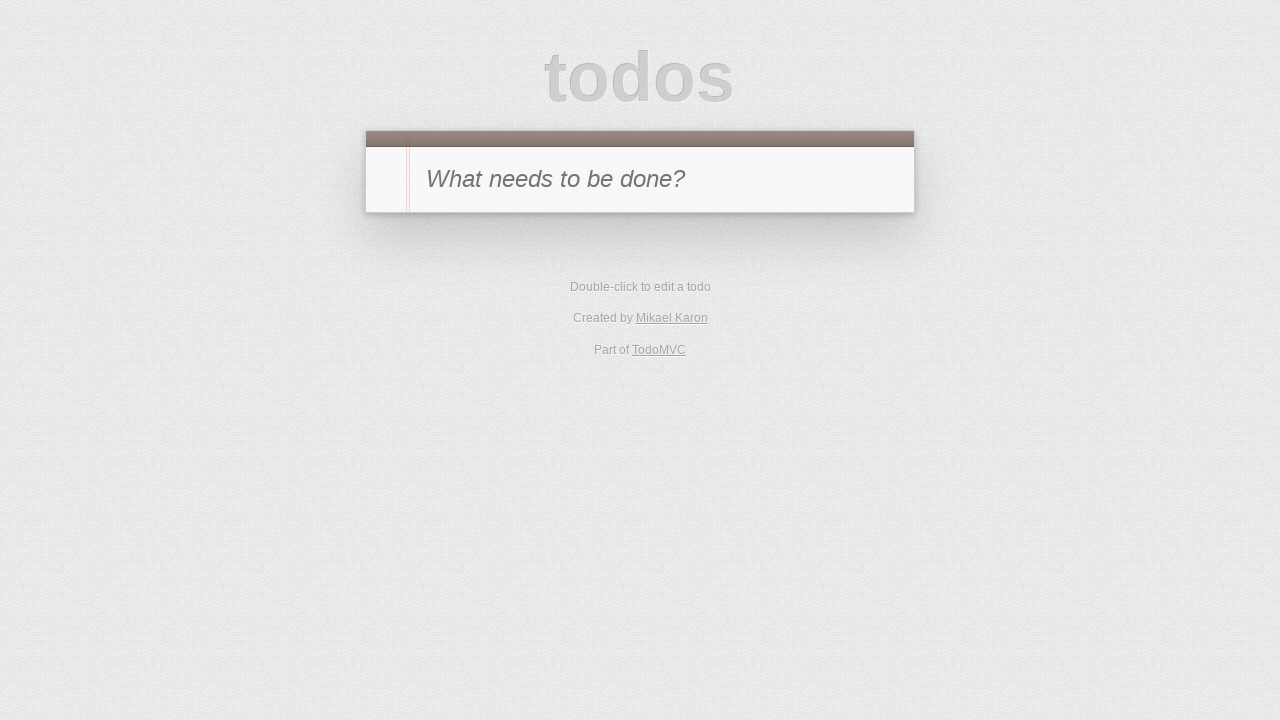

Set up active task via localStorage with title '1'
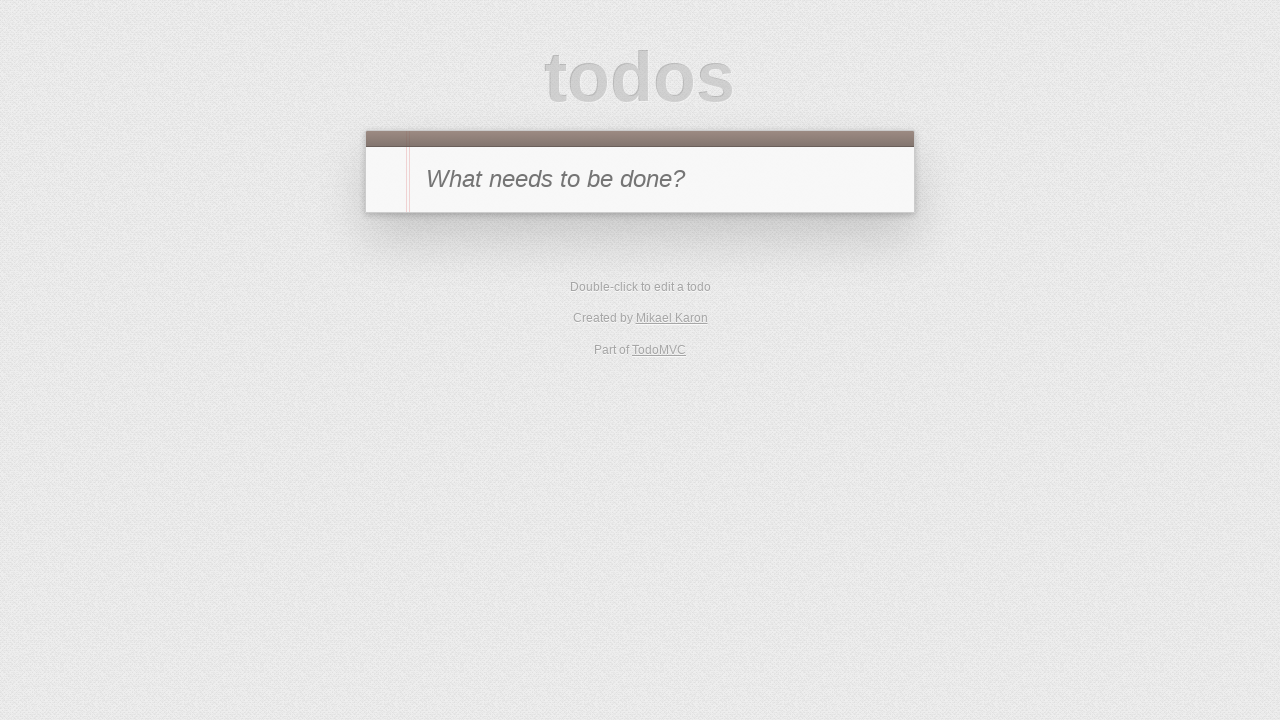

Reloaded page to apply localStorage changes
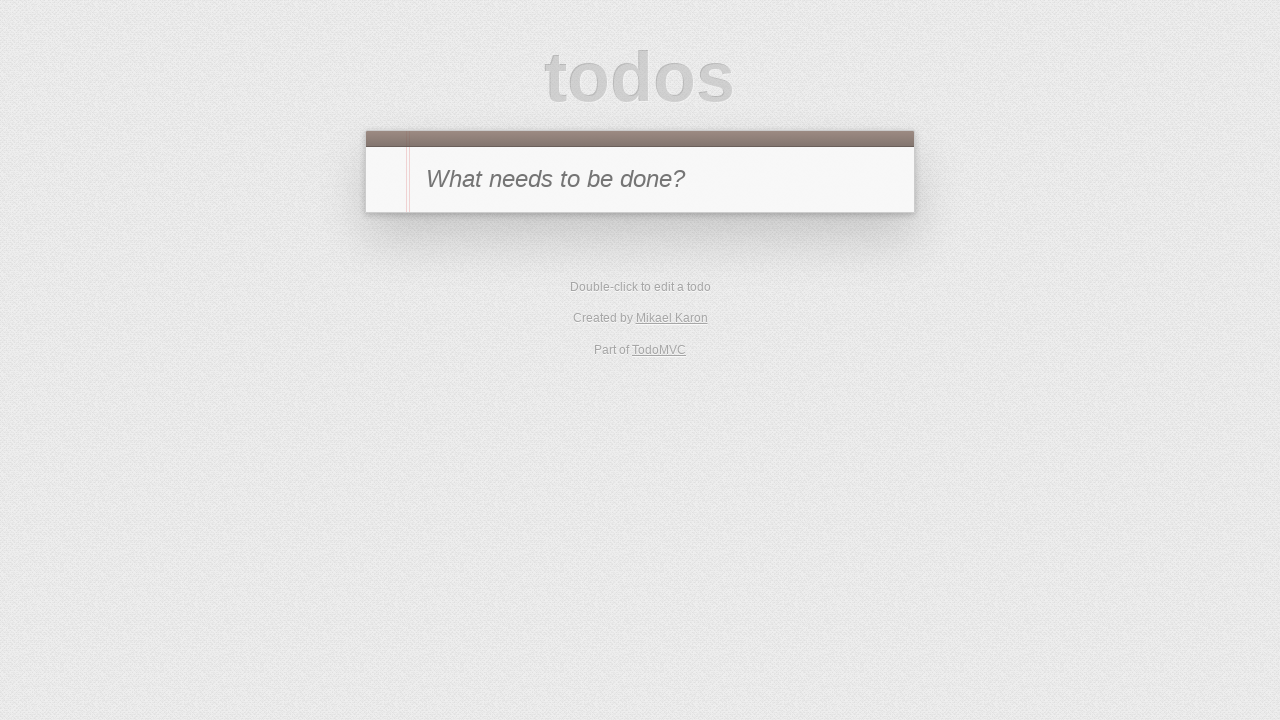

Clicked Active filter to show only active tasks at (614, 291) on a:text('Active')
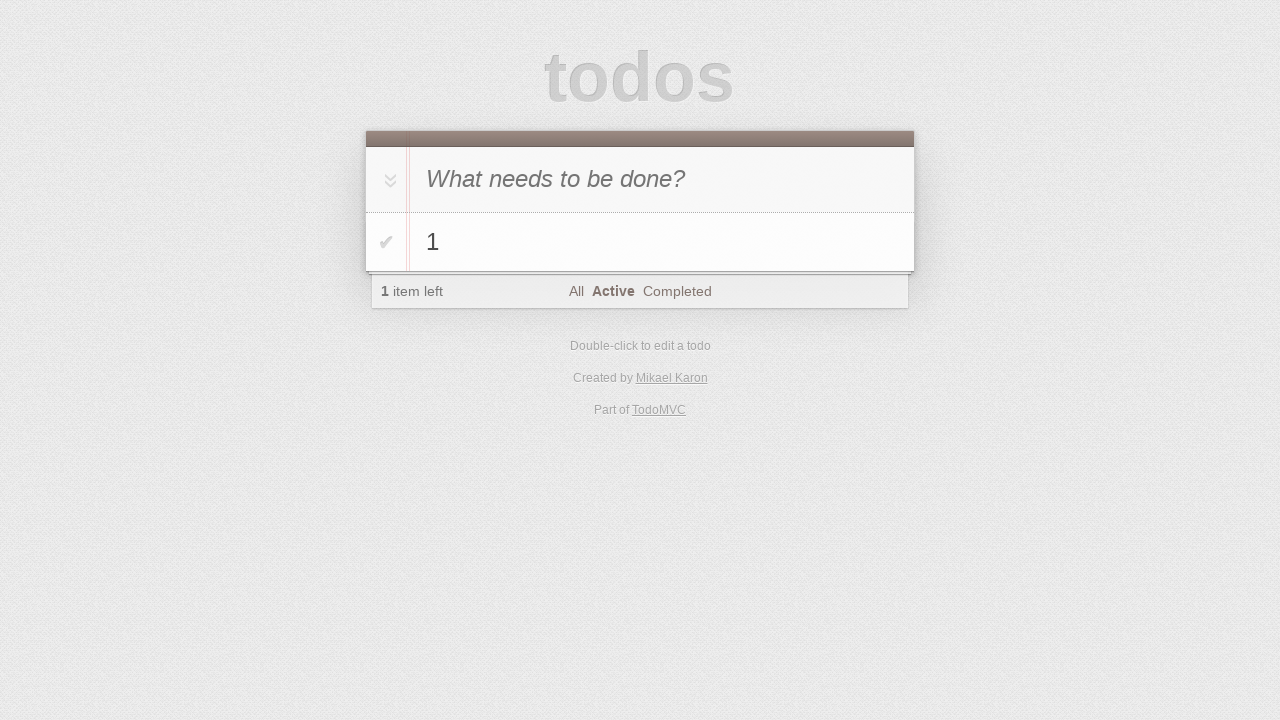

Double-clicked task with text '1' to enter edit mode at (640, 242) on #todo-list li:has-text('1')
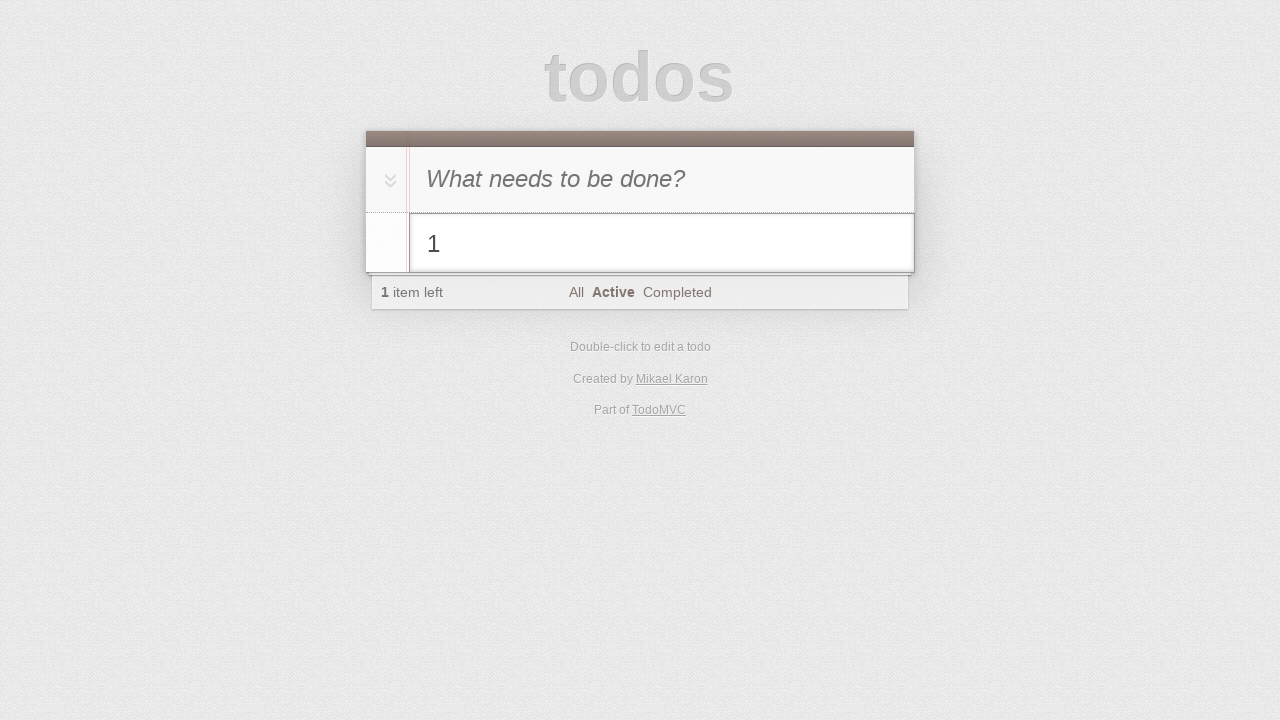

Changed task text to '1 edited' on #todo-list li.editing .edit
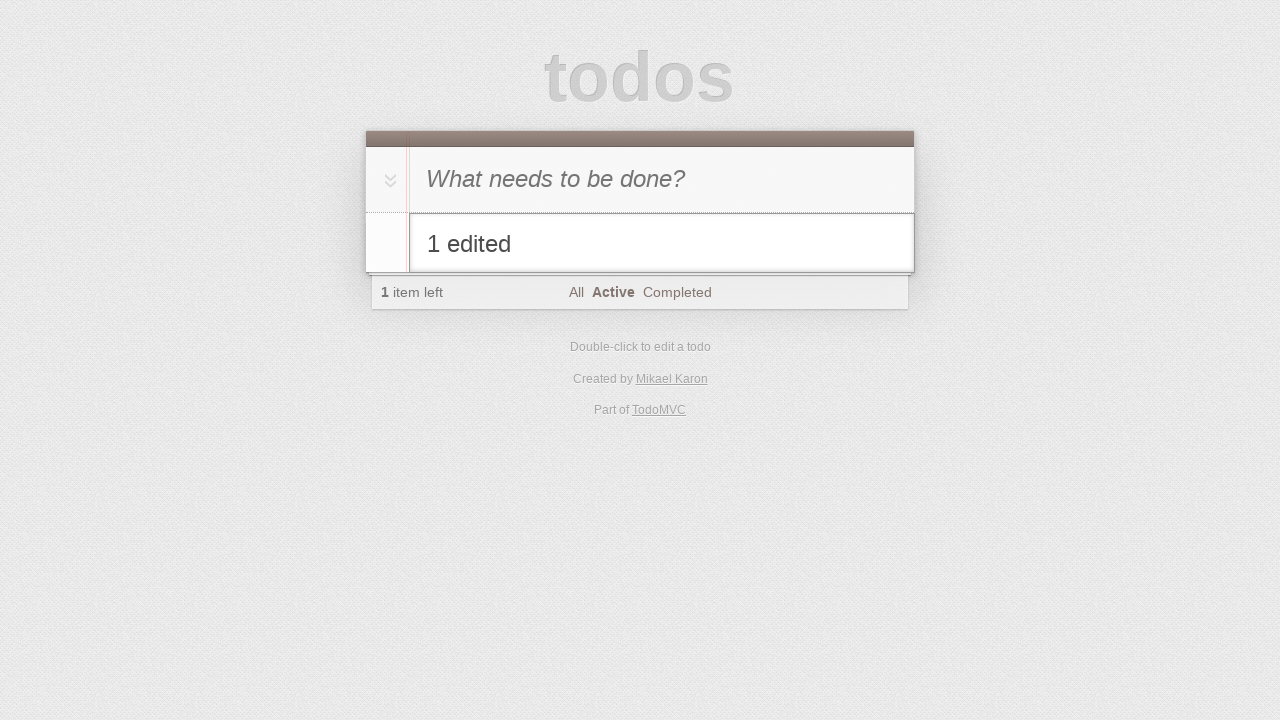

Pressed Enter to confirm task edit on #todo-list li.editing .edit
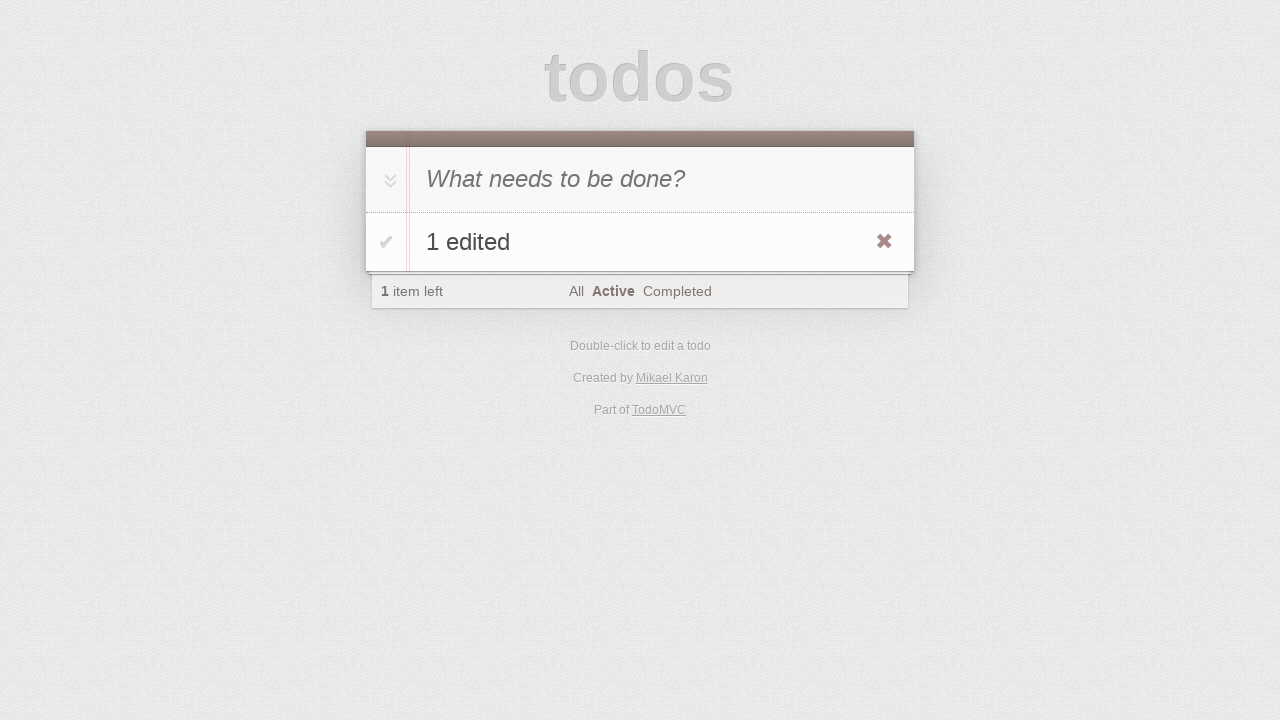

Verified edited task '1 edited' is visible in the list
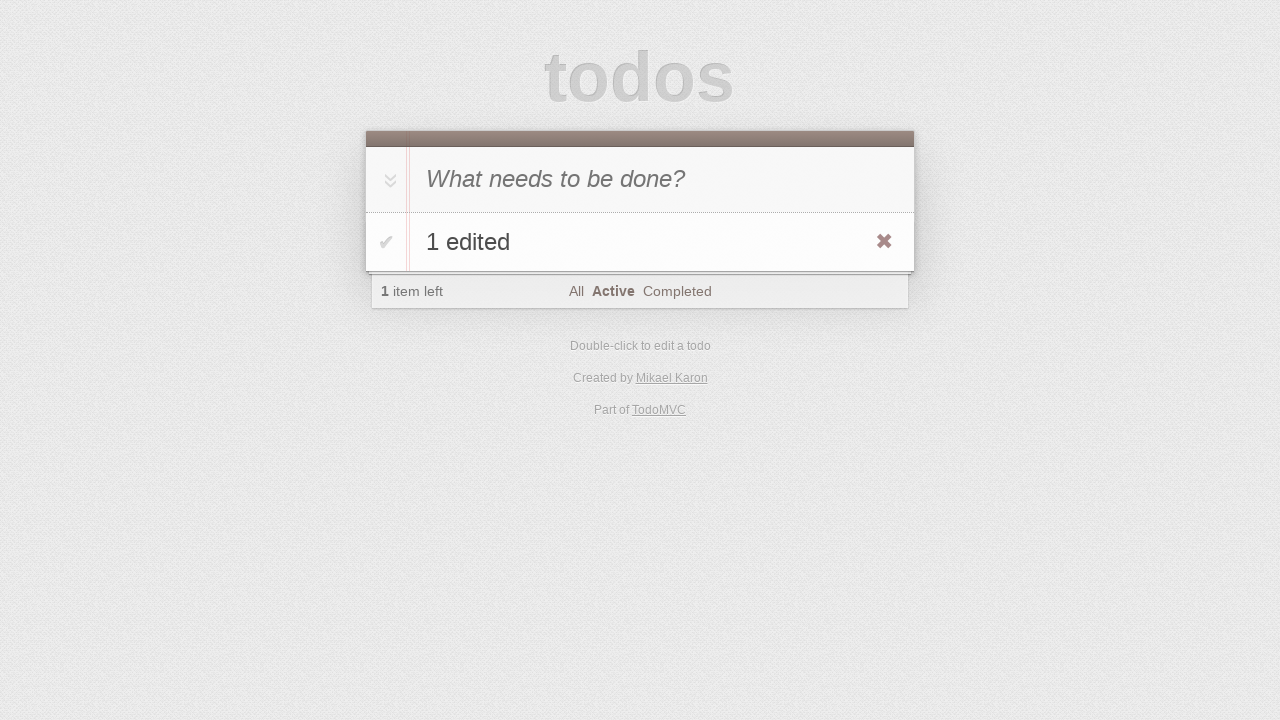

Verified items left count shows 1
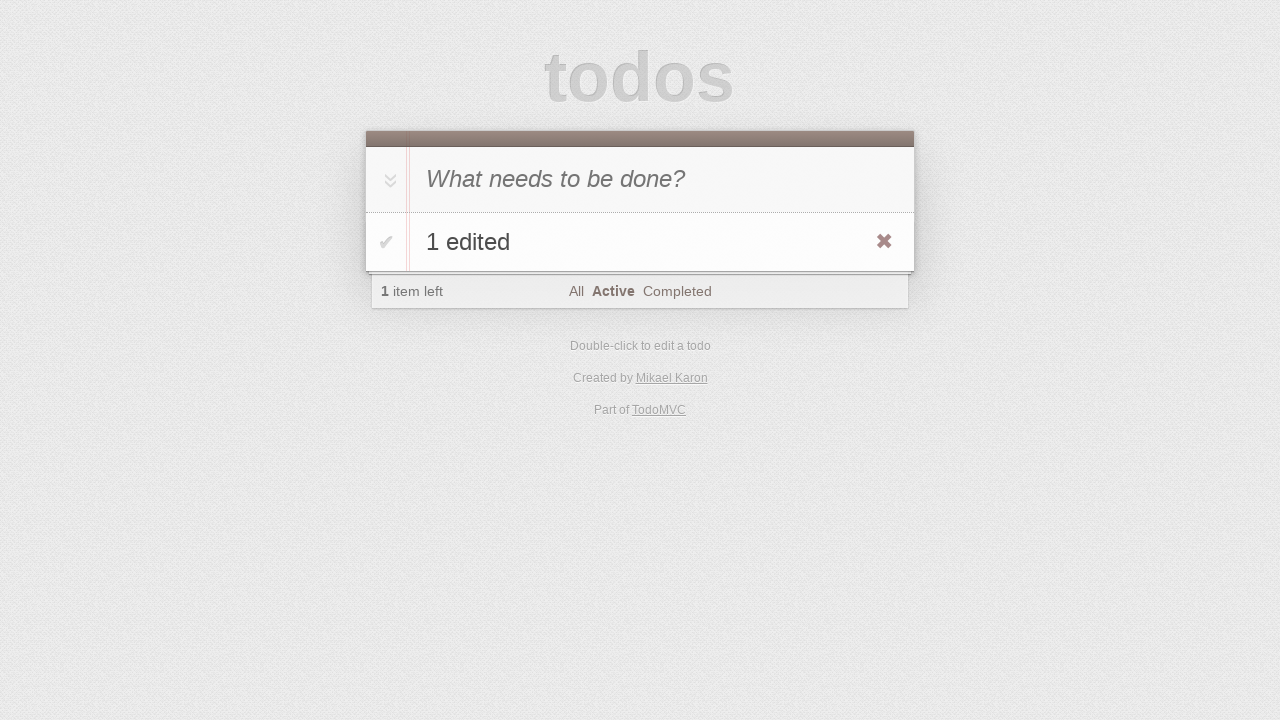

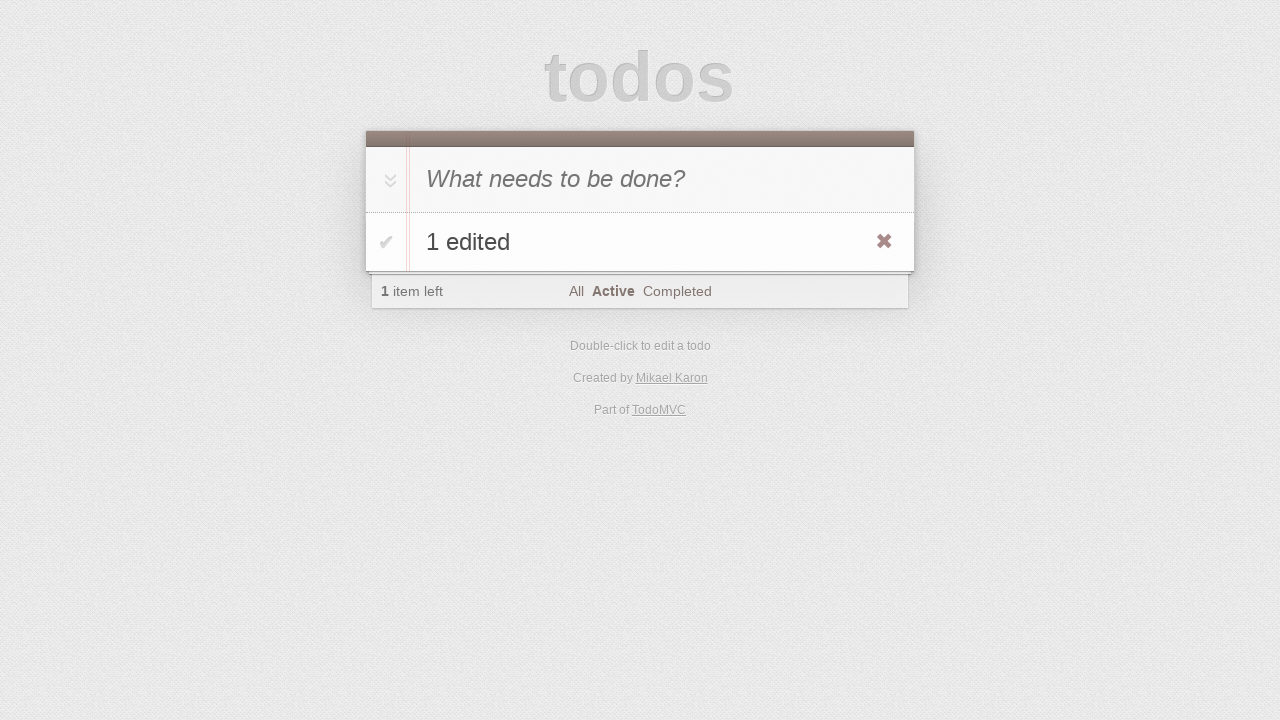